Tests footer links by finding all anchor tags within the footer section and verifying they exist on the page

Starting URL: https://rahulshettyacademy.com/AutomationPractice/

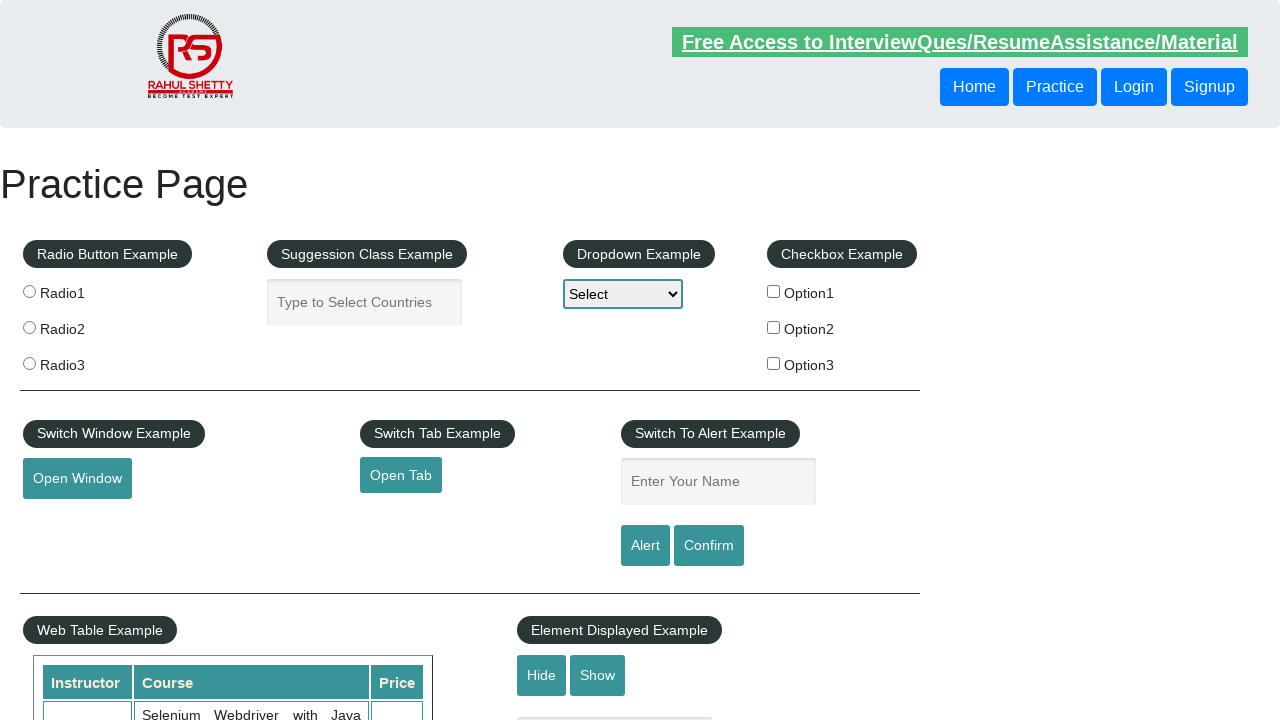

Located footer element with ID 'gf-BIG'
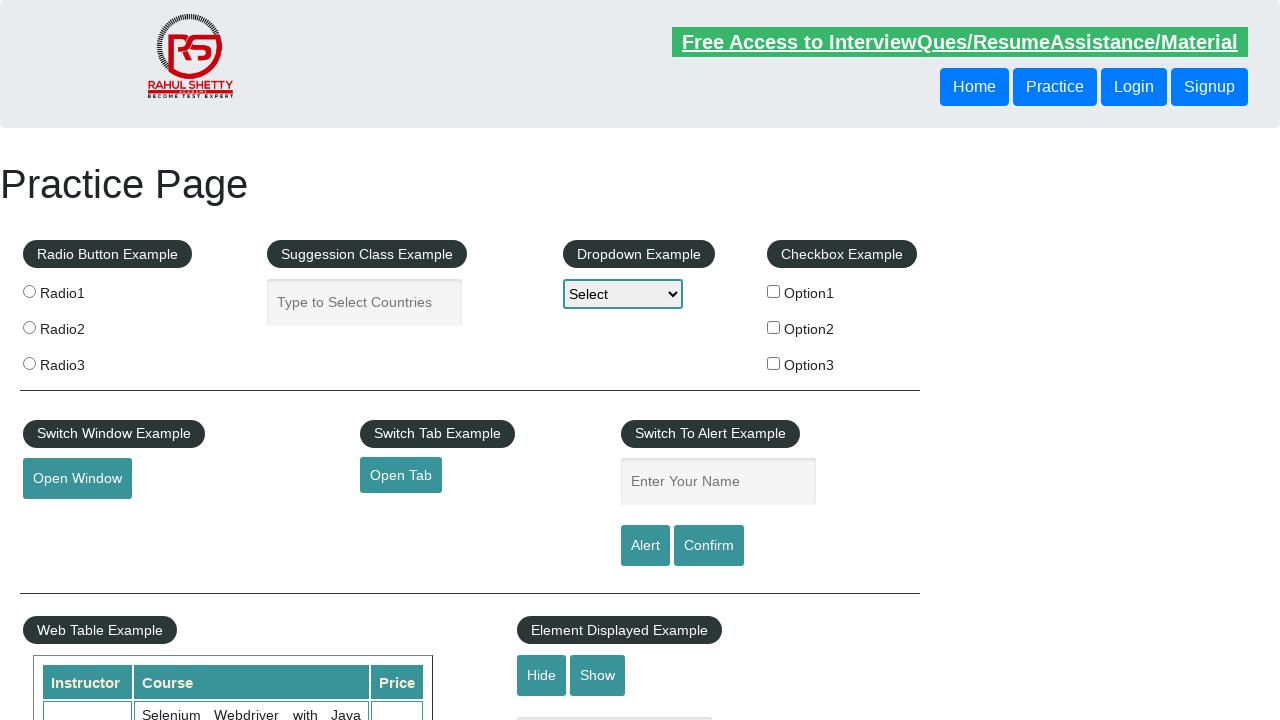

Retrieved all anchor tags from footer section
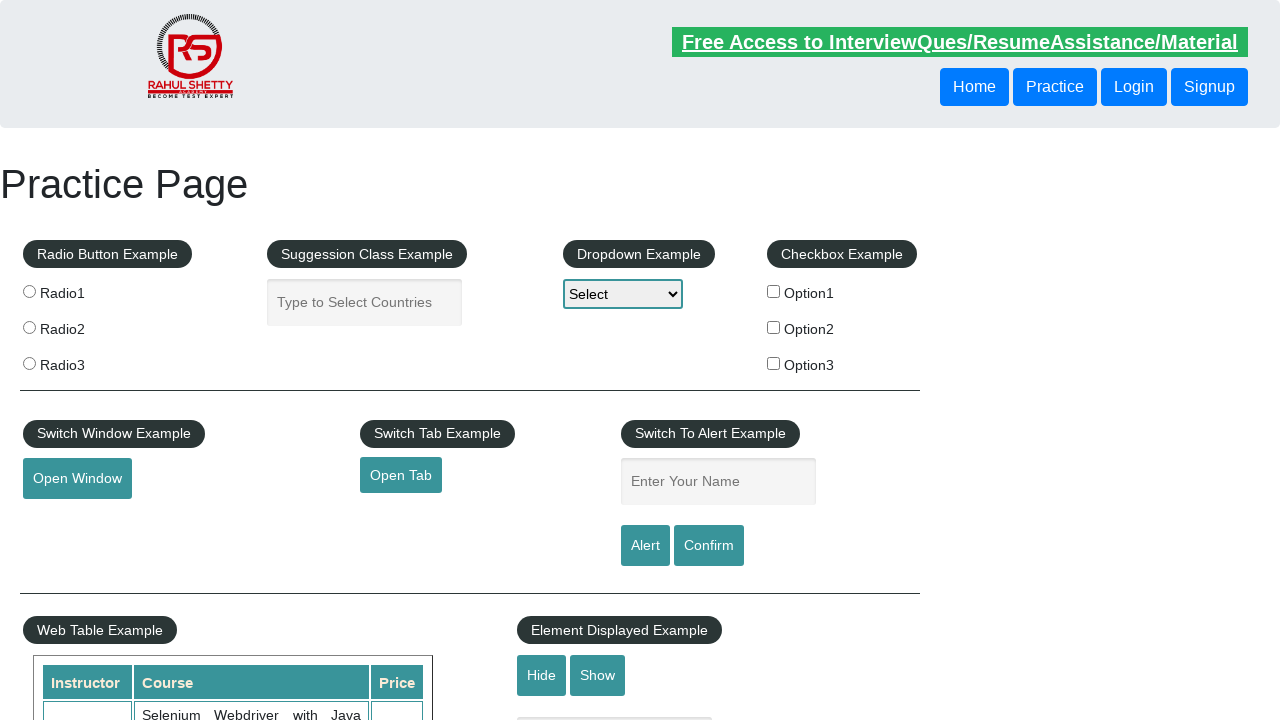

Verified footer contains 20 links
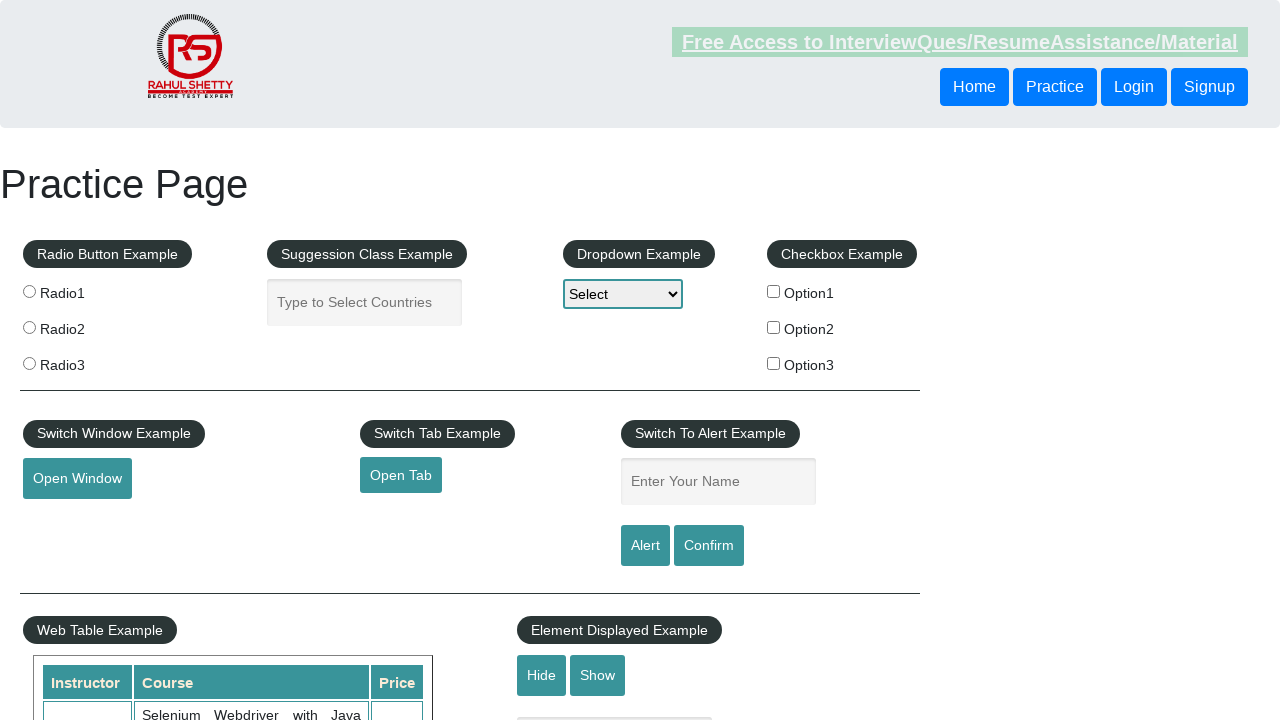

Logged footer link count: 20 links found
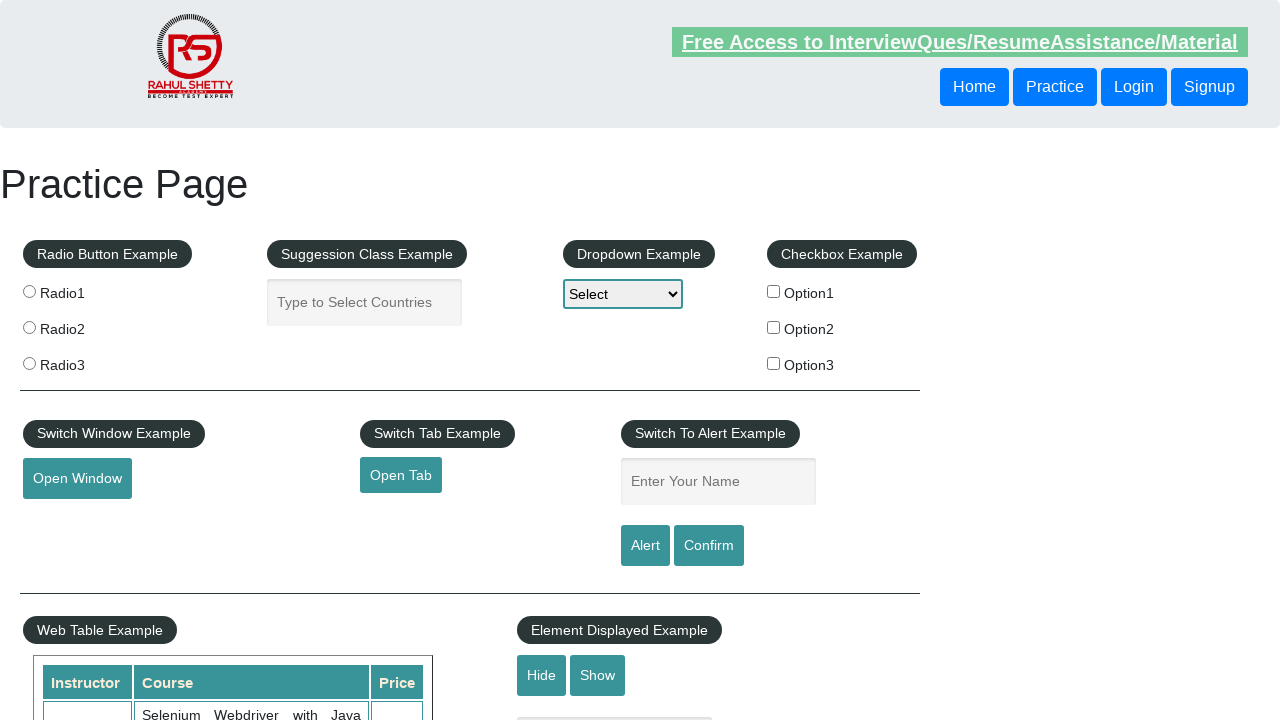

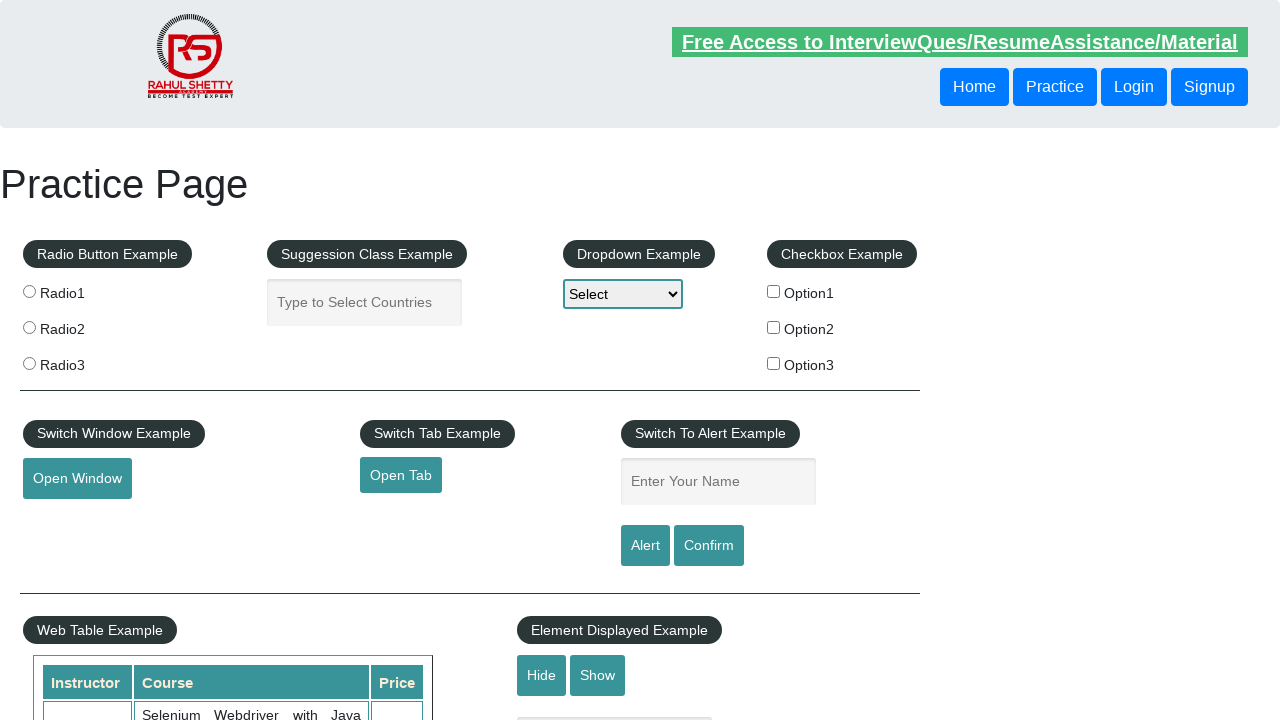